Navigates to AJIO homepage

Starting URL: https://www.ajio.com/

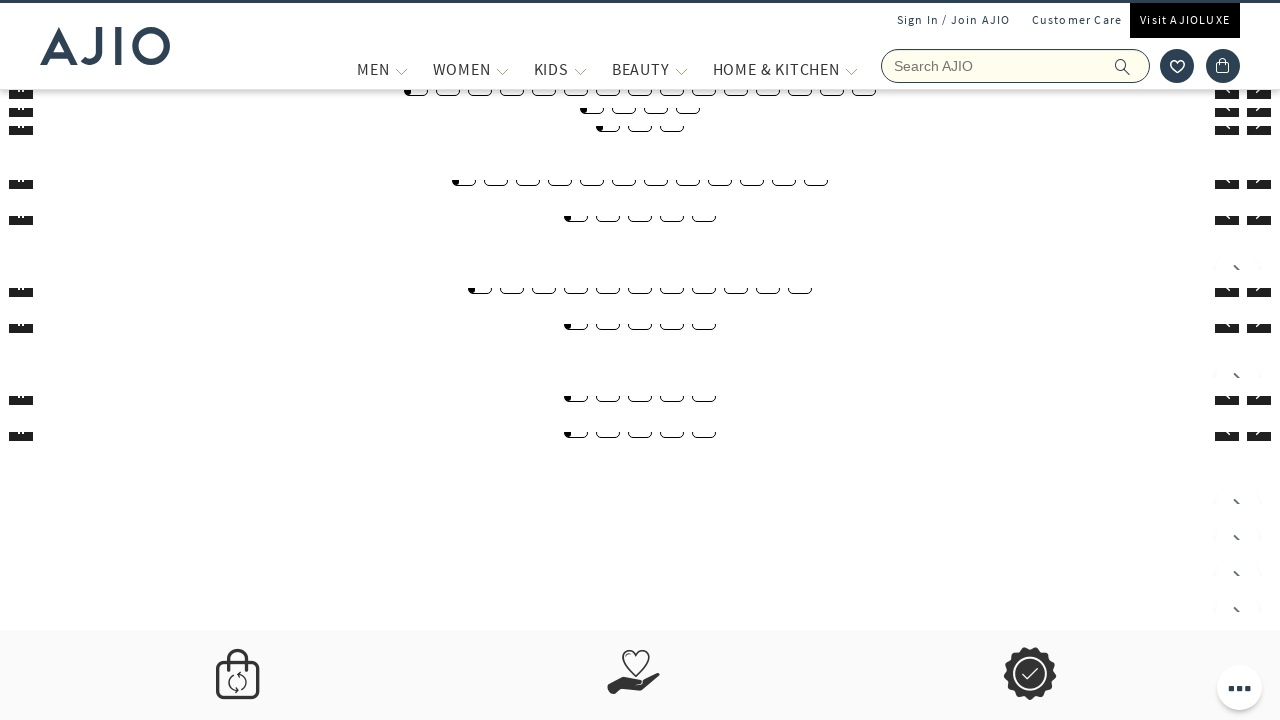

Navigated to AJIO homepage at https://www.ajio.com/
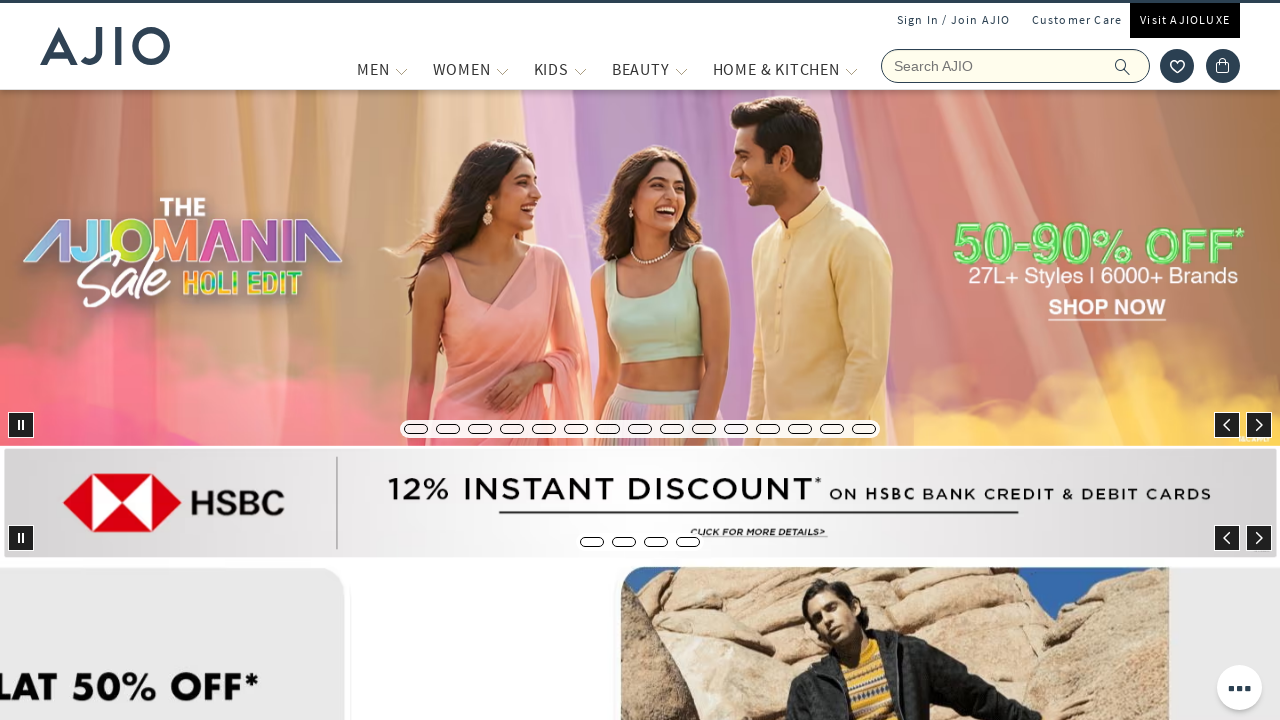

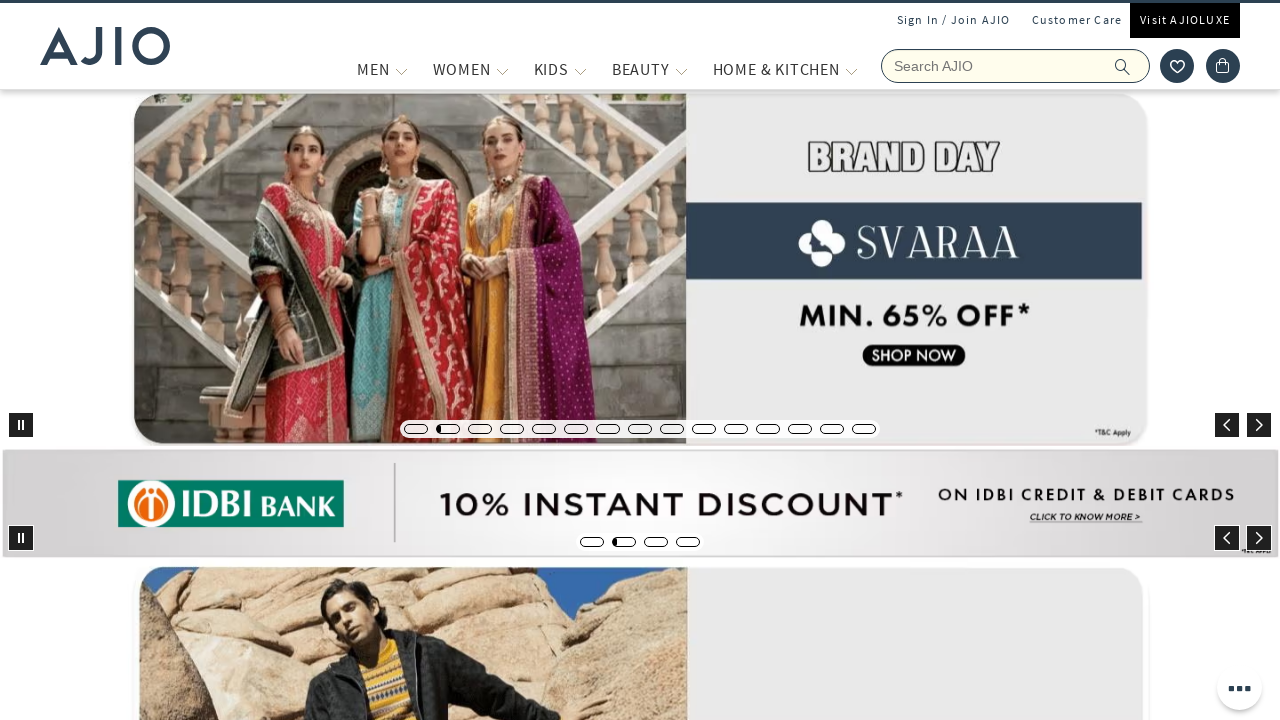